Tests a registration form by filling in required fields (name, surname, email) and submitting the form, then verifies the success message is displayed.

Starting URL: http://suninjuly.github.io/registration1.html

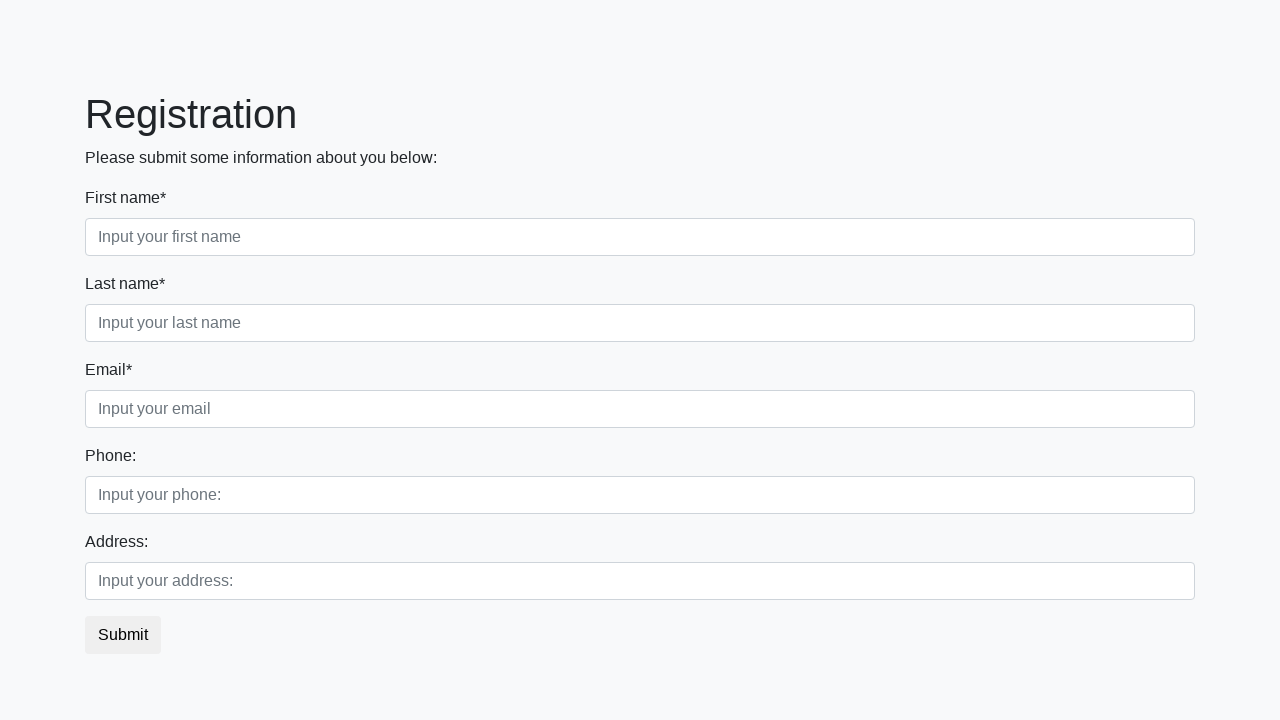

Filled name field with 'Jonathan' on input.first[required]
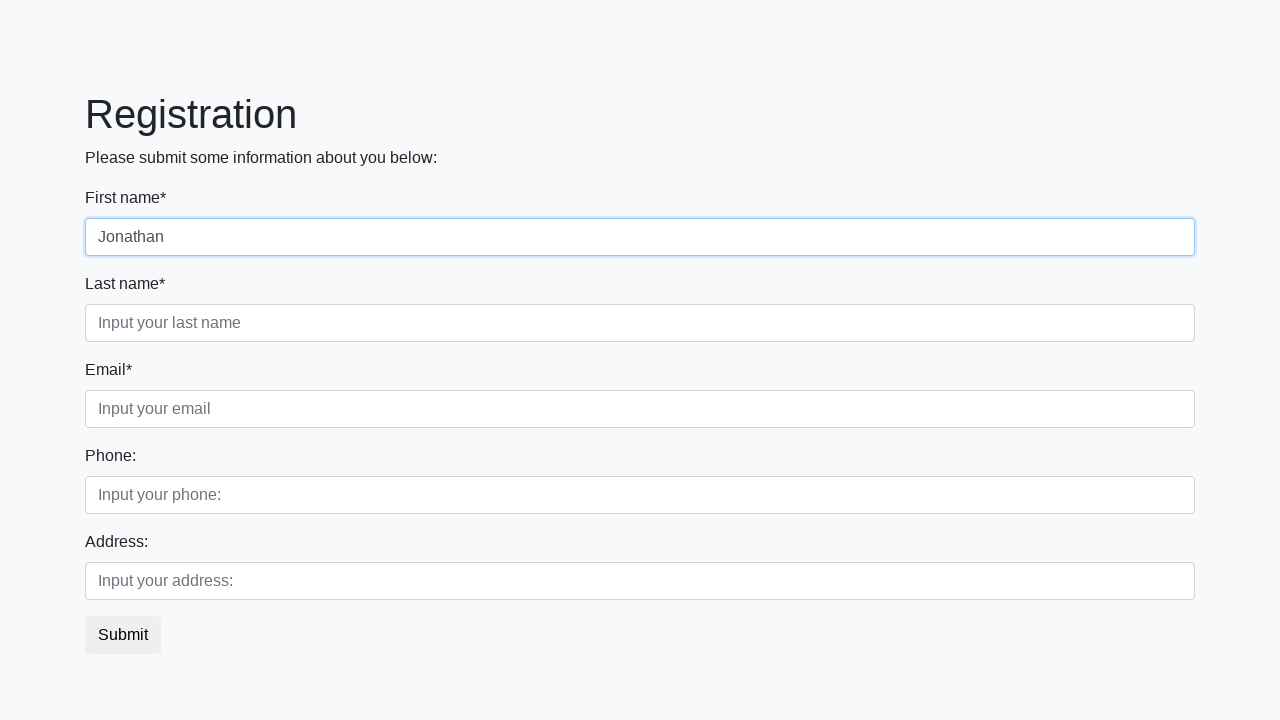

Filled surname field with 'Mitchell' on input.second[required]
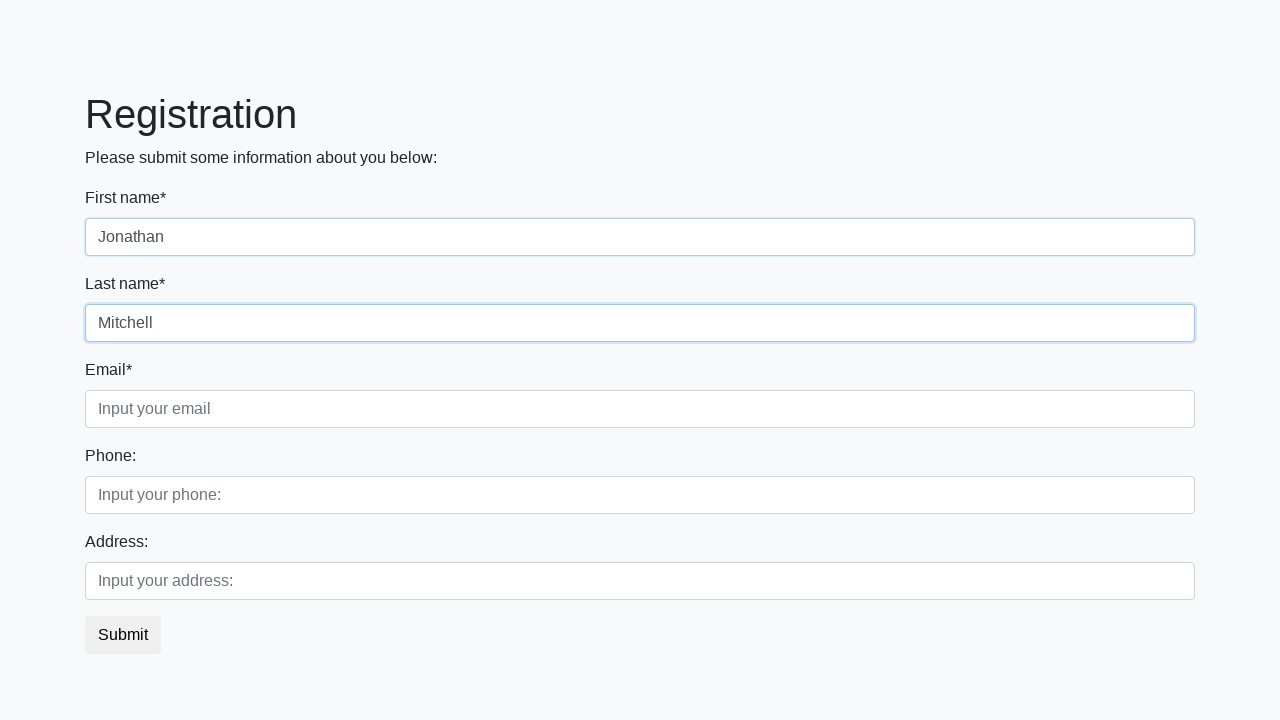

Filled email field with 'jonathan.mitchell@example.com' on input.third[required]
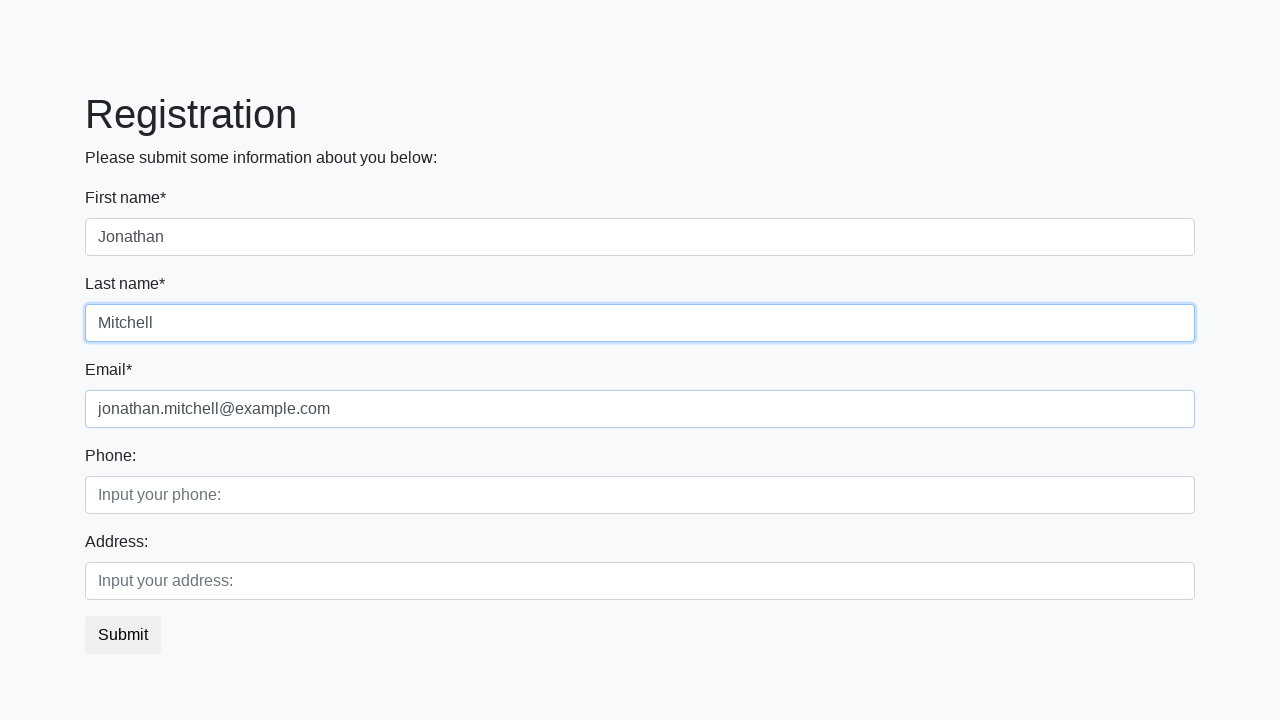

Clicked submit button to register at (123, 635) on button.btn
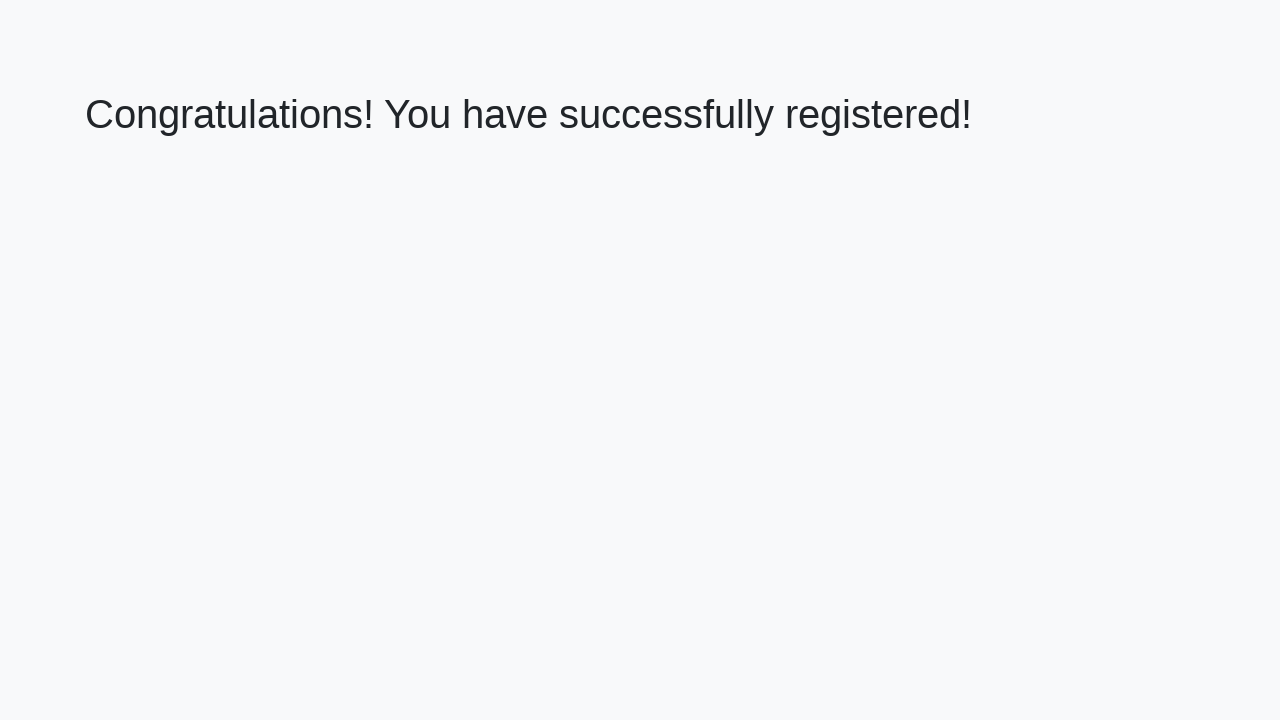

Success message heading loaded
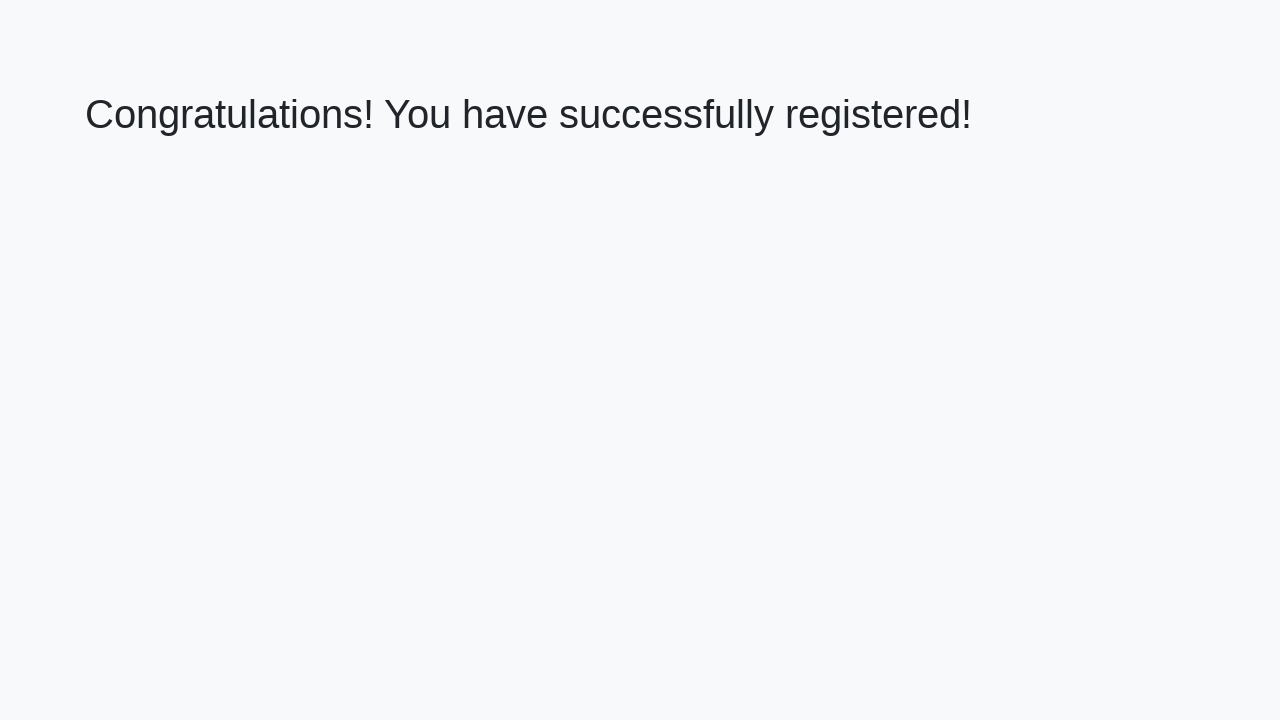

Retrieved success message text
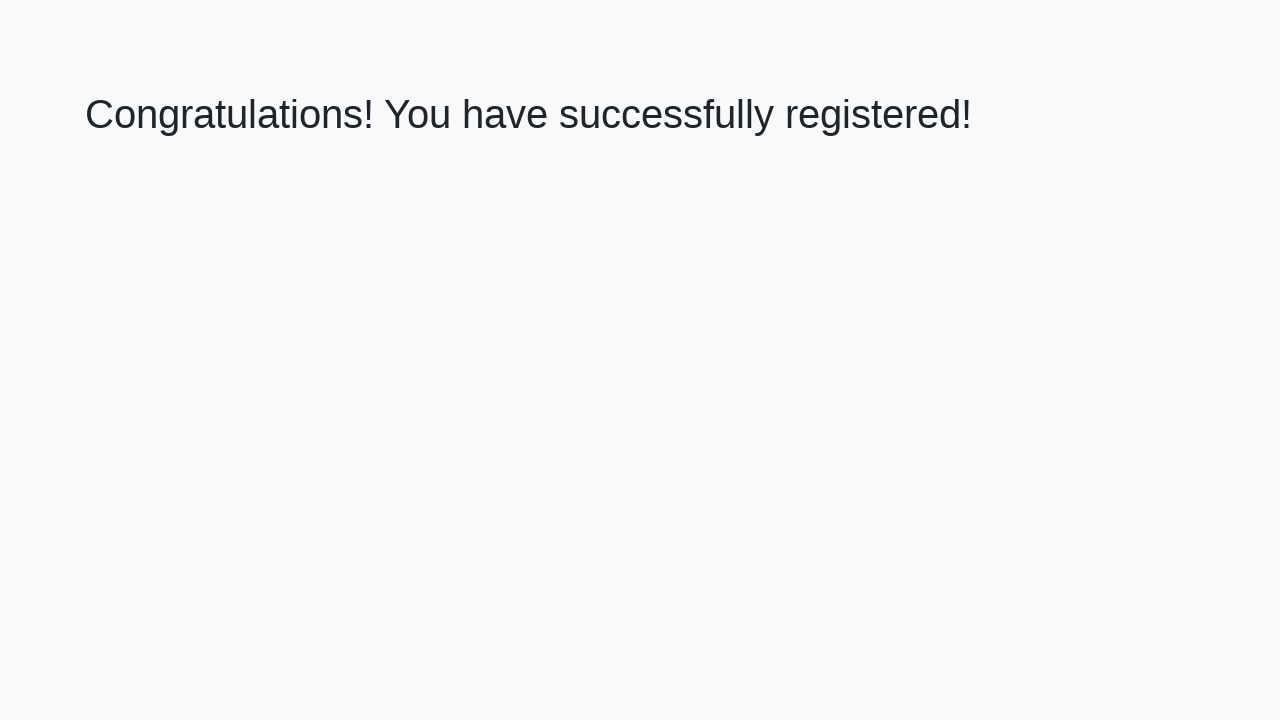

Verified success message: 'Congratulations! You have successfully registered!'
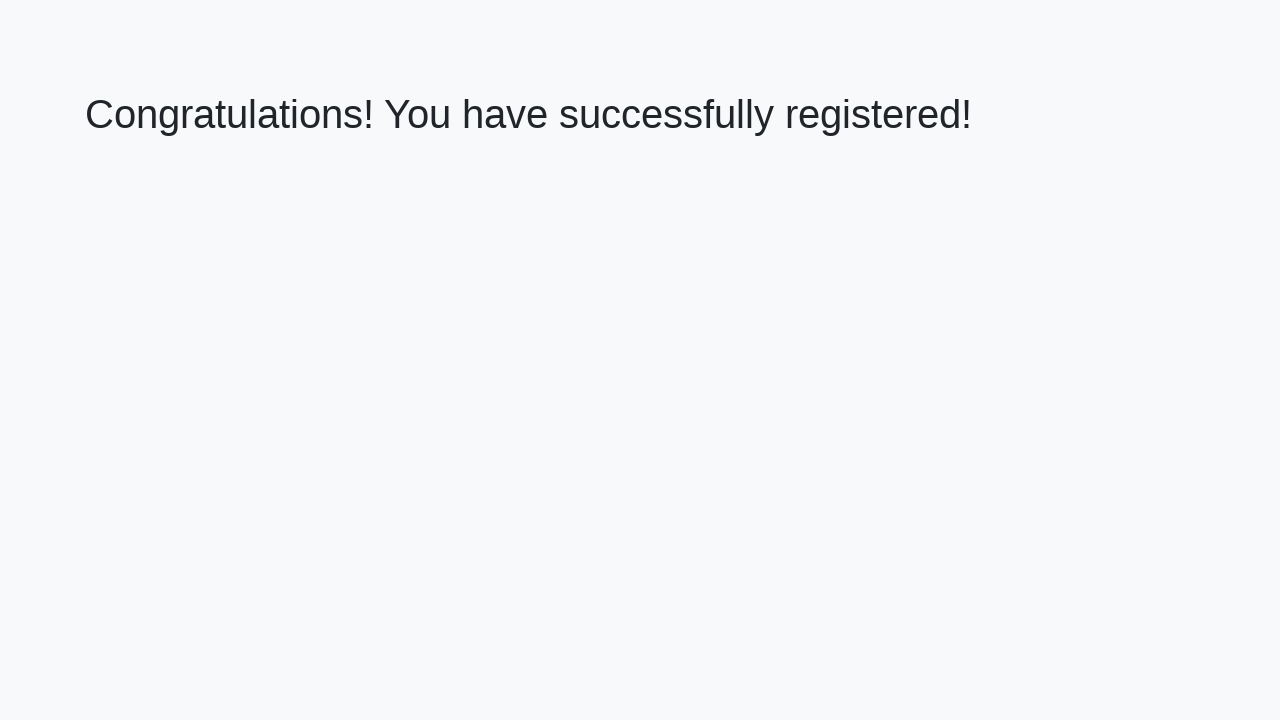

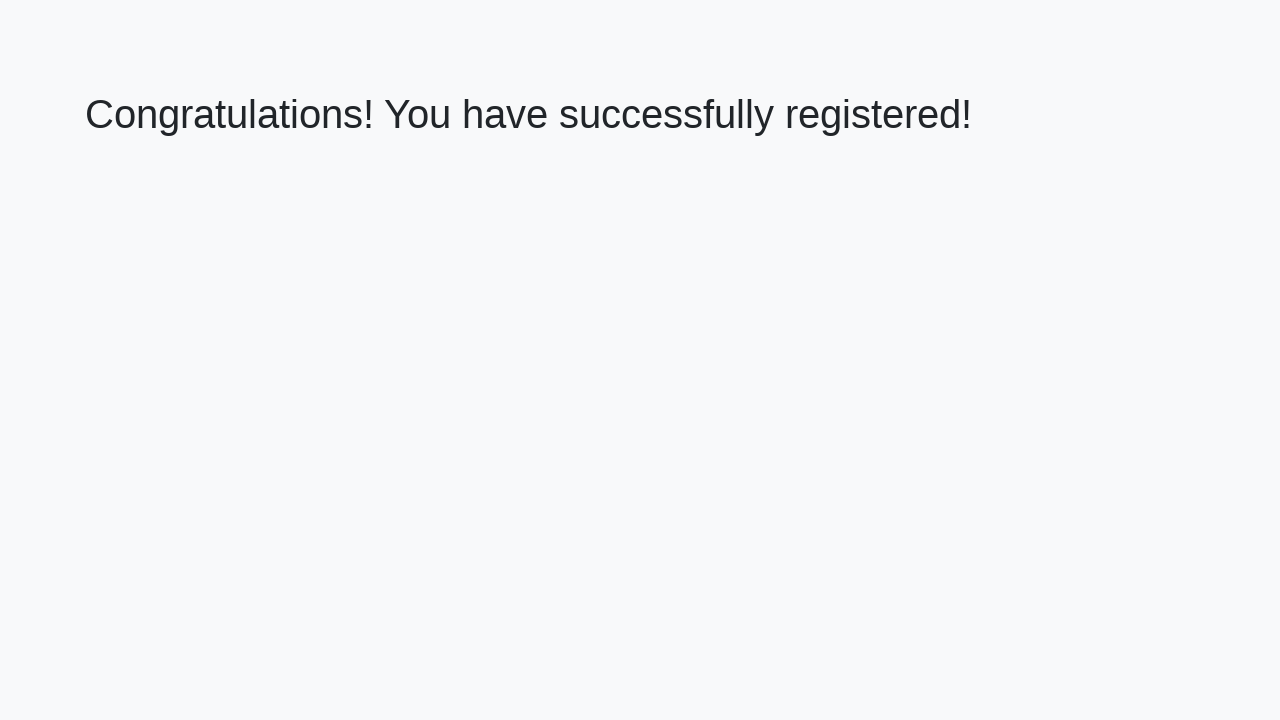